Fills out a comprehensive registration form with personal details, date of birth, subjects, hobbies, and address information, then verifies the submitted data is displayed correctly

Starting URL: https://demoqa.com/automation-practice-form

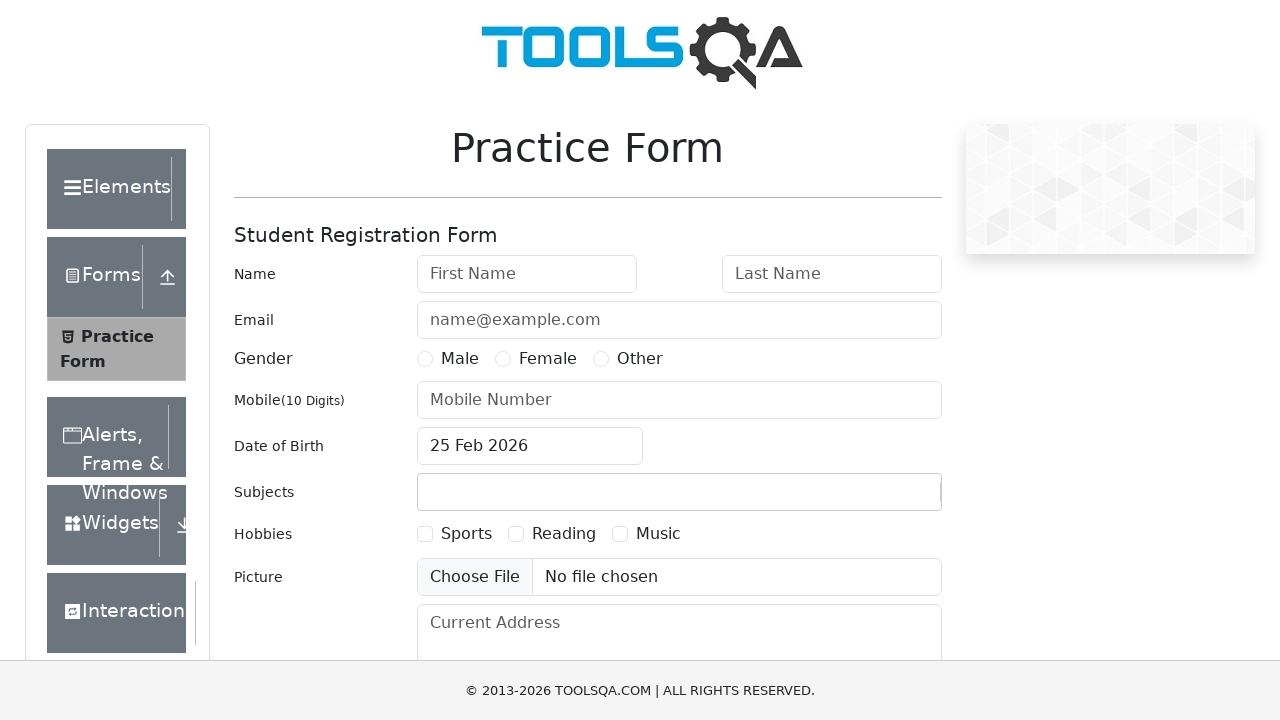

Filled first name field with 'Boris' on #firstName
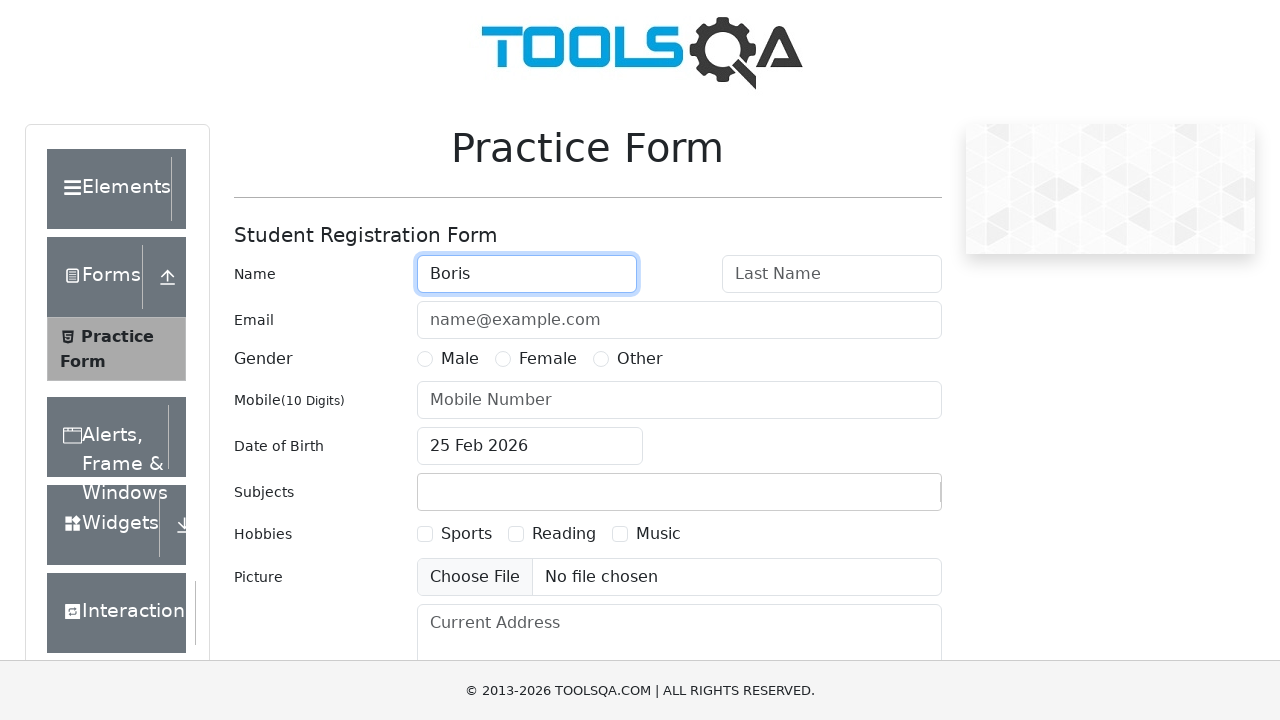

Filled last name field with 'Dusan' on #lastName
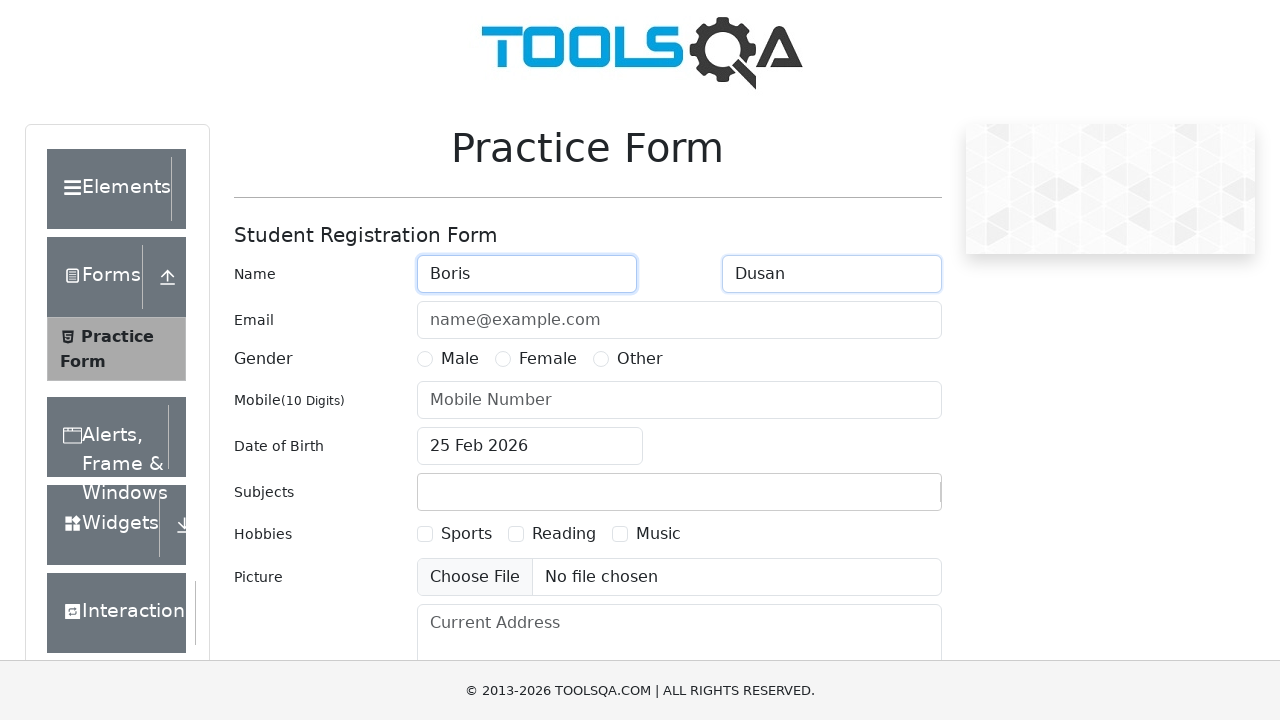

Filled email field with 'BorisDusan@mail.ru' on #userEmail
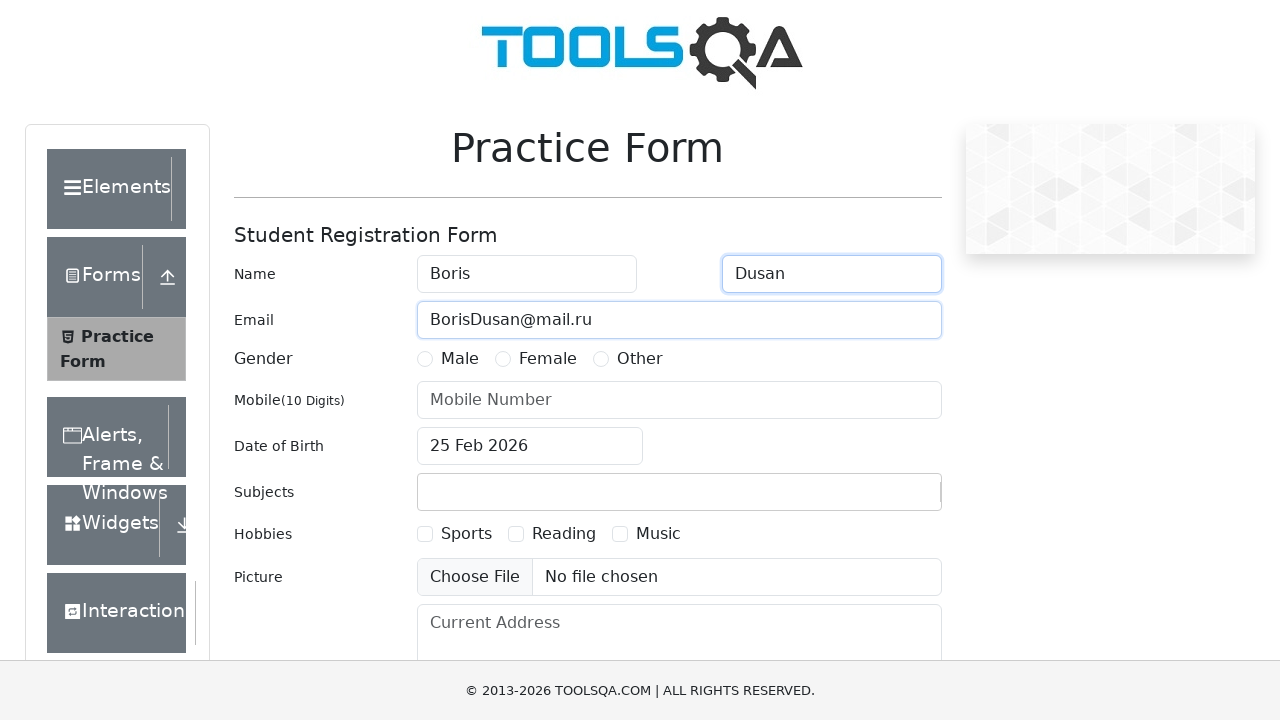

Selected Male gender option at (460, 359) on label[for='gender-radio-1']
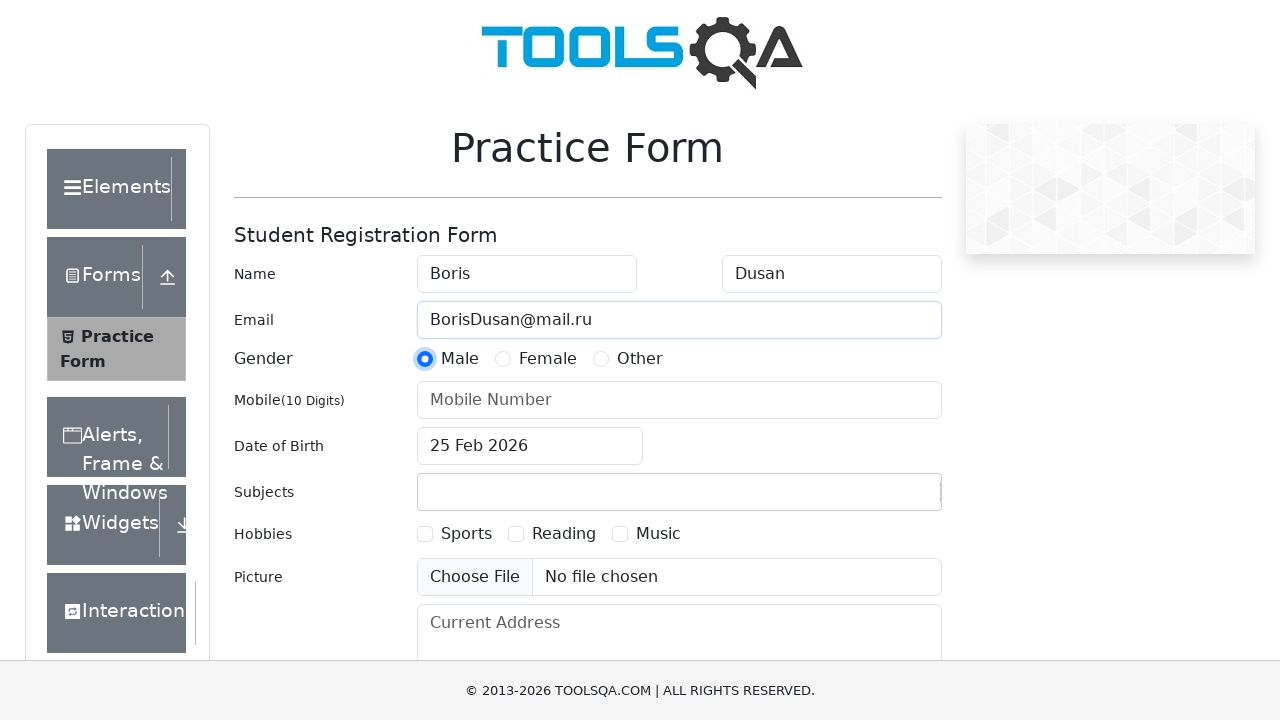

Filled phone number field with '0123456789' on #userNumber
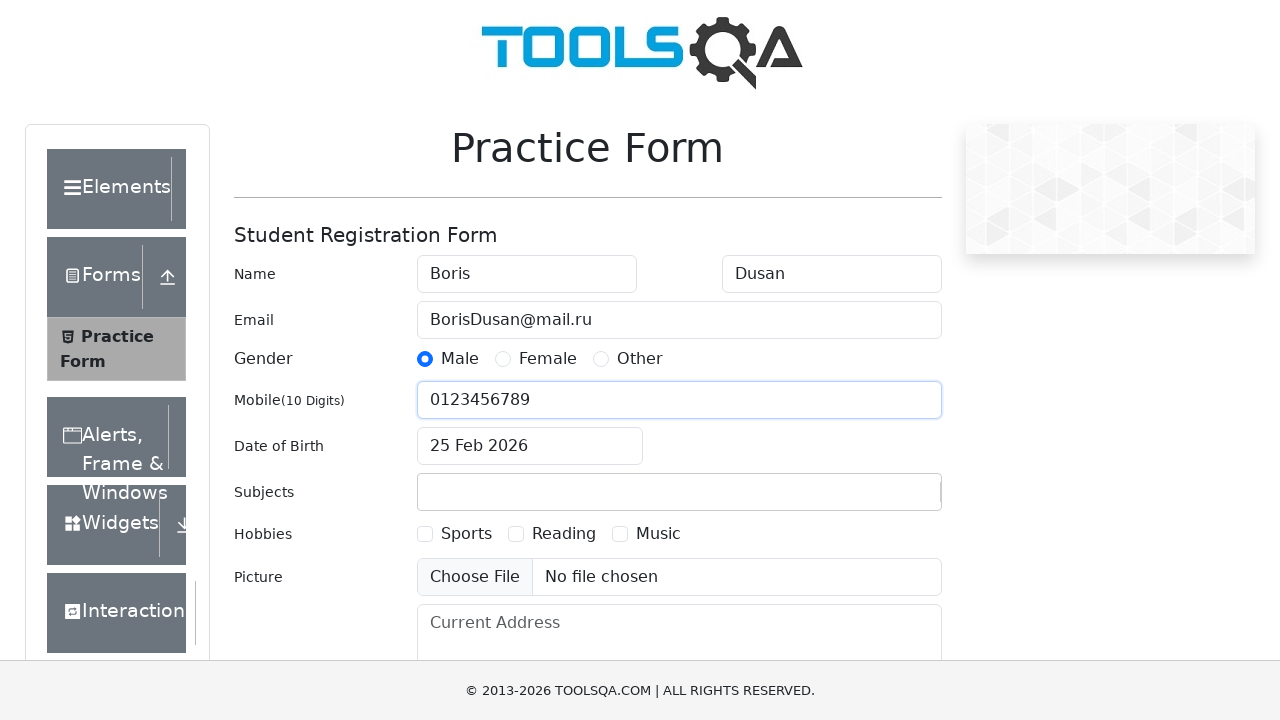

Clicked date of birth input field to open date picker at (530, 446) on #dateOfBirthInput
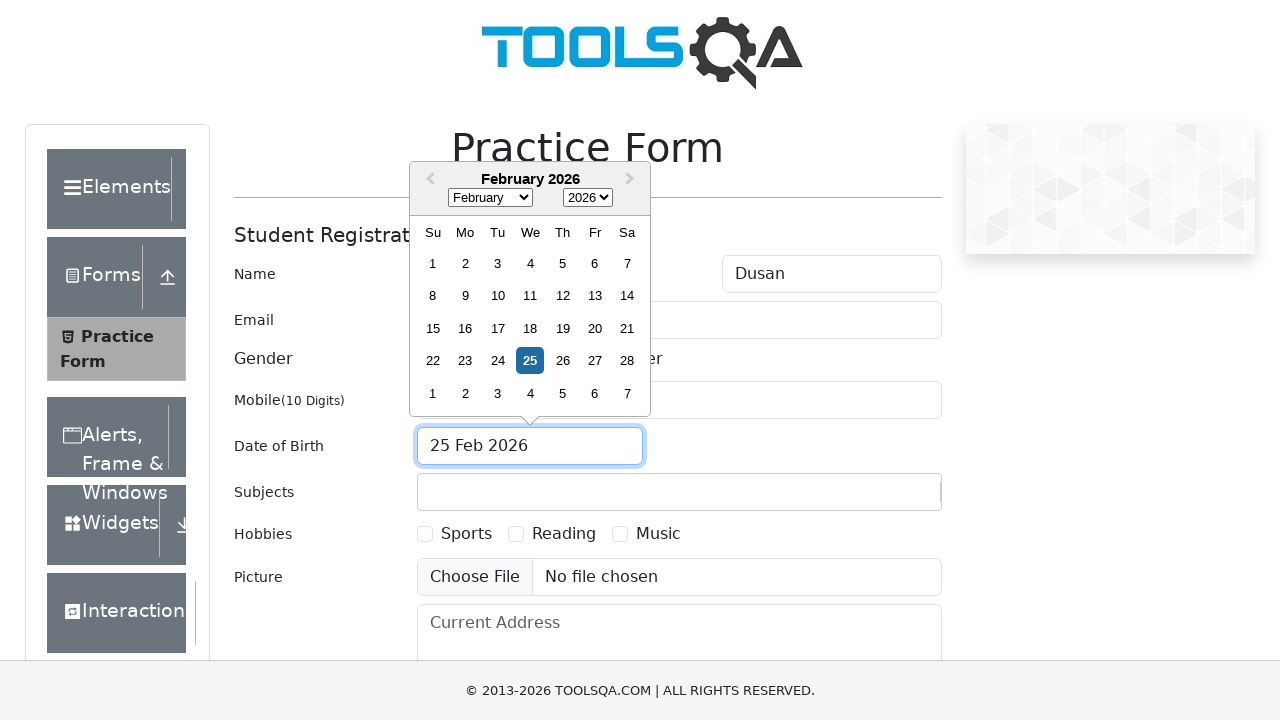

Selected year 2007 from date picker on .react-datepicker__year-select
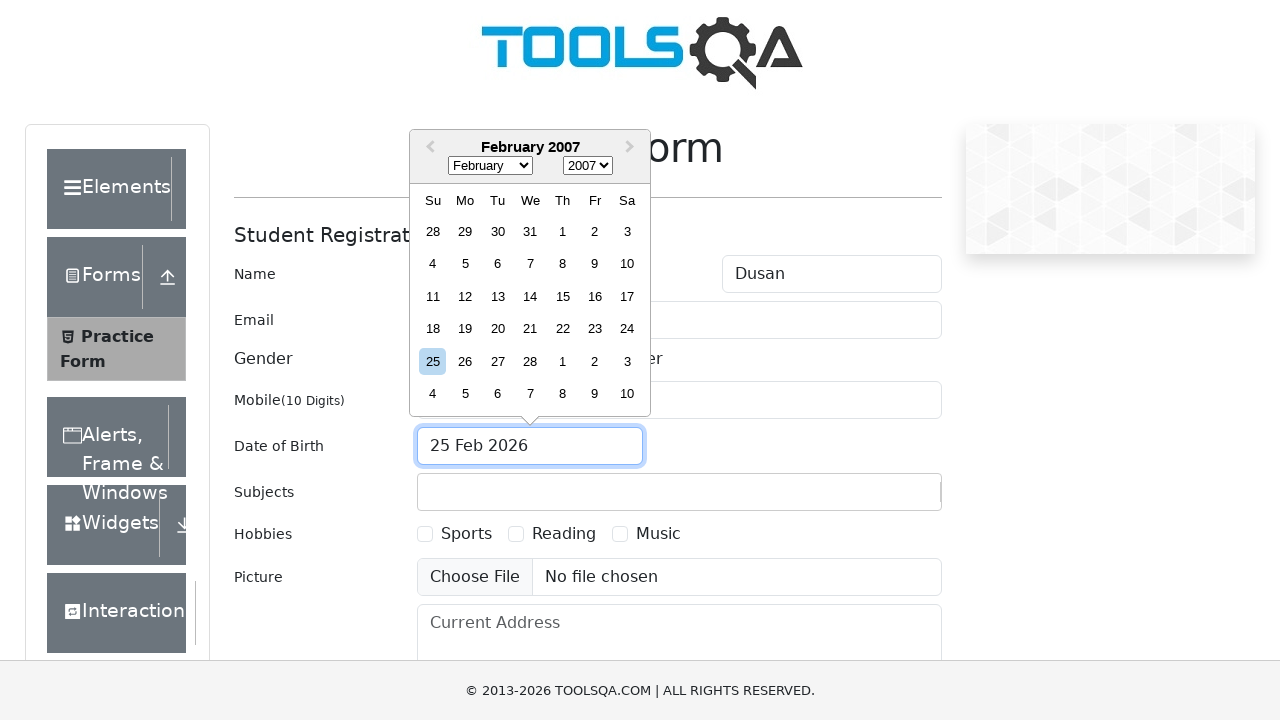

Selected month April (index 3) from date picker on .react-datepicker__month-select
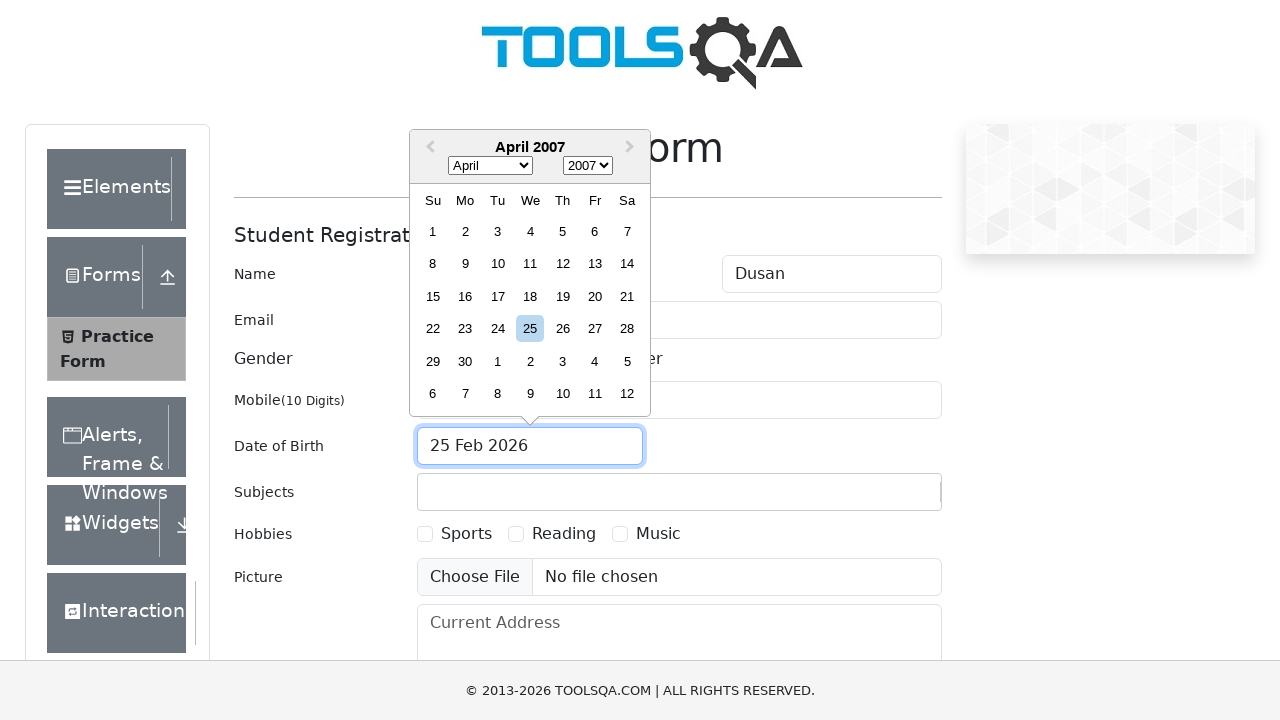

Selected day 1 from date picker, completing date of birth as 1 April 2007 at (433, 231) on .react-datepicker__day--001
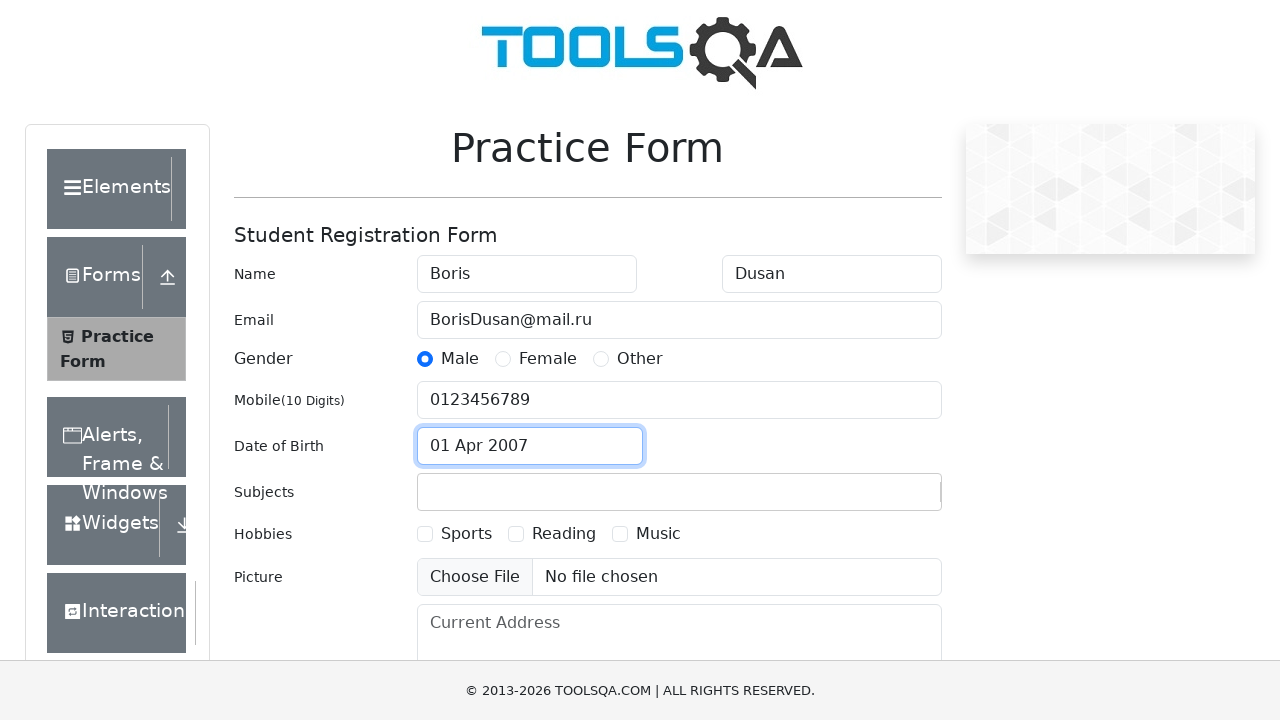

Typed 'E' in subjects input field on #subjectsInput
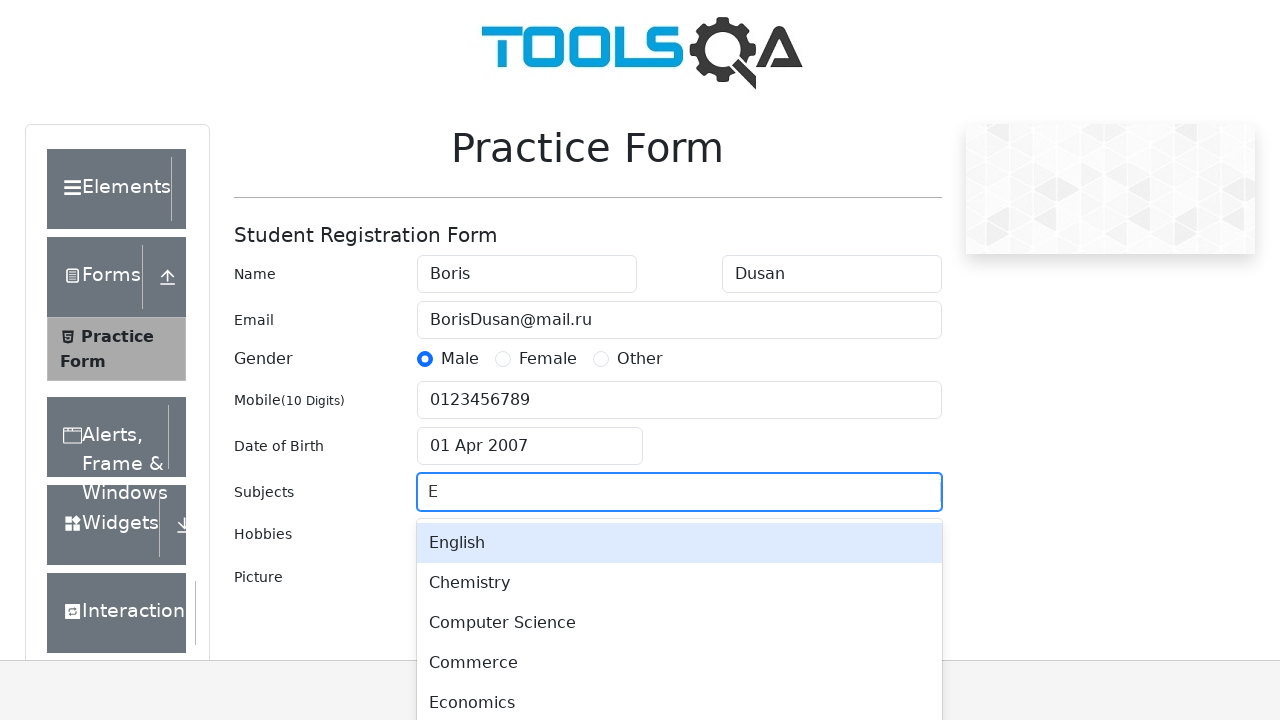

Pressed Enter to confirm subject selection on #subjectsInput
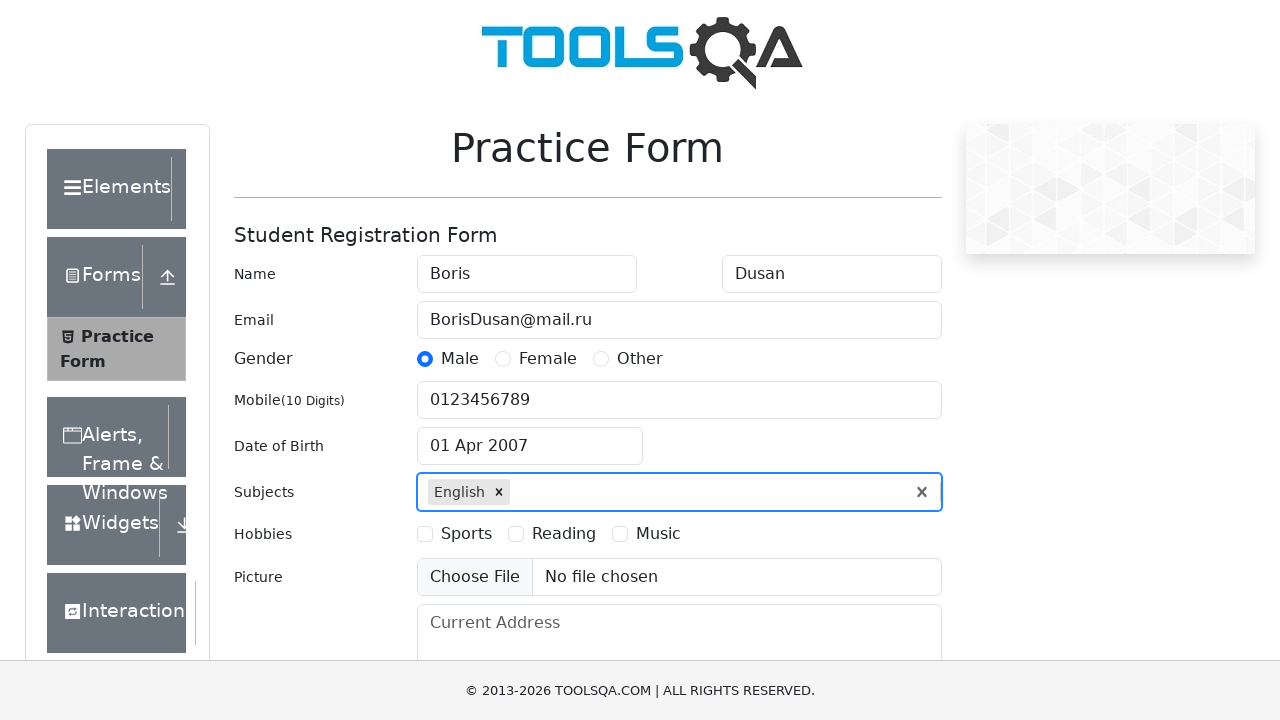

Selected Music hobby checkbox at (658, 534) on text=Music
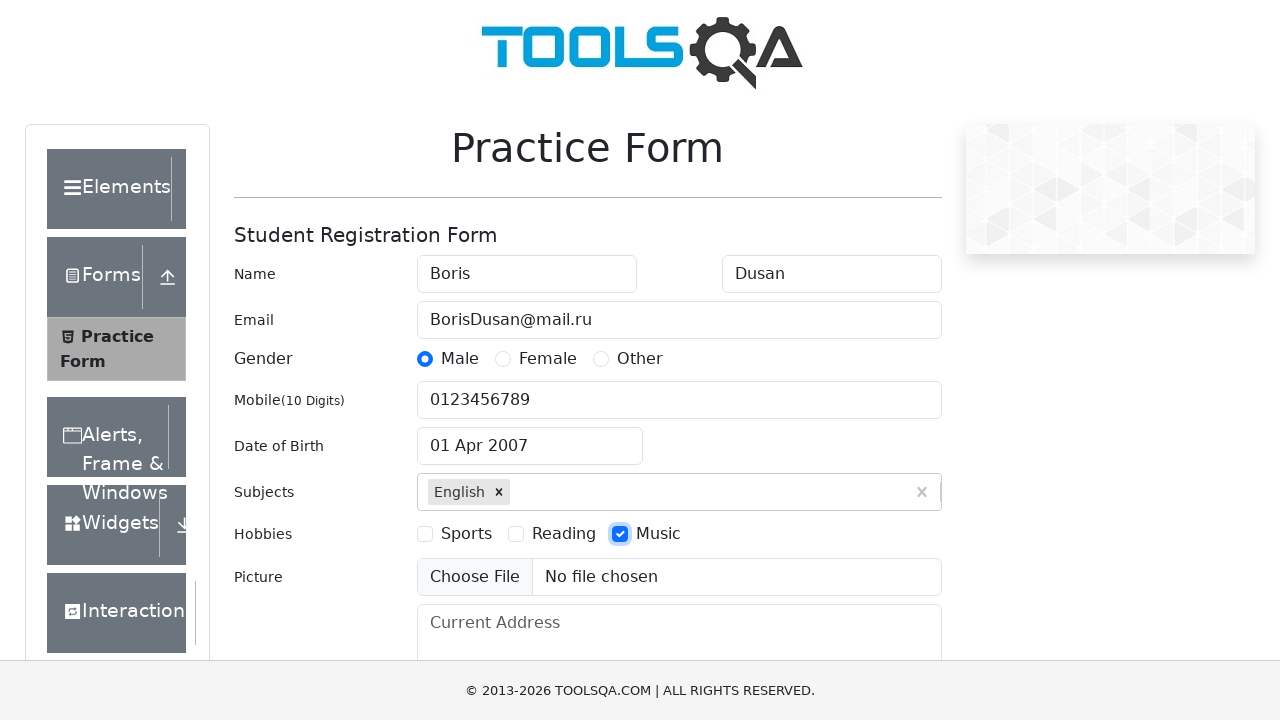

Selected Sports hobby checkbox at (466, 534) on text=Sports
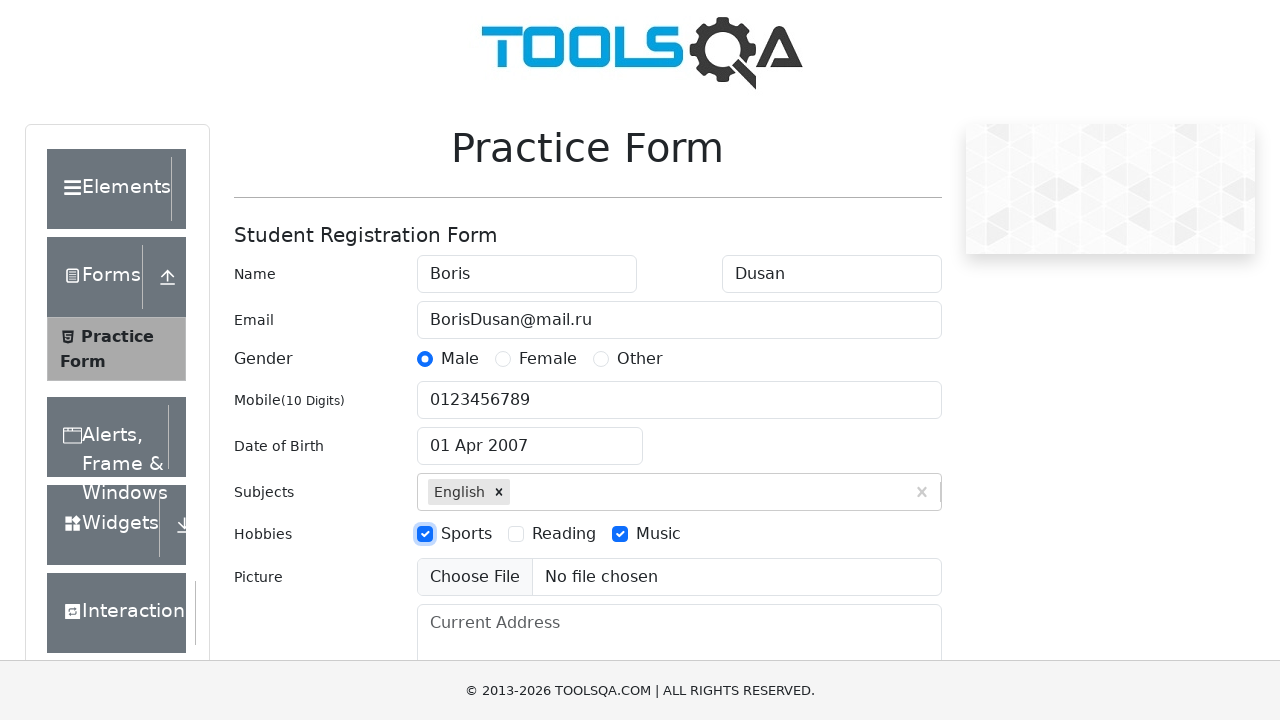

Cleared picture upload input
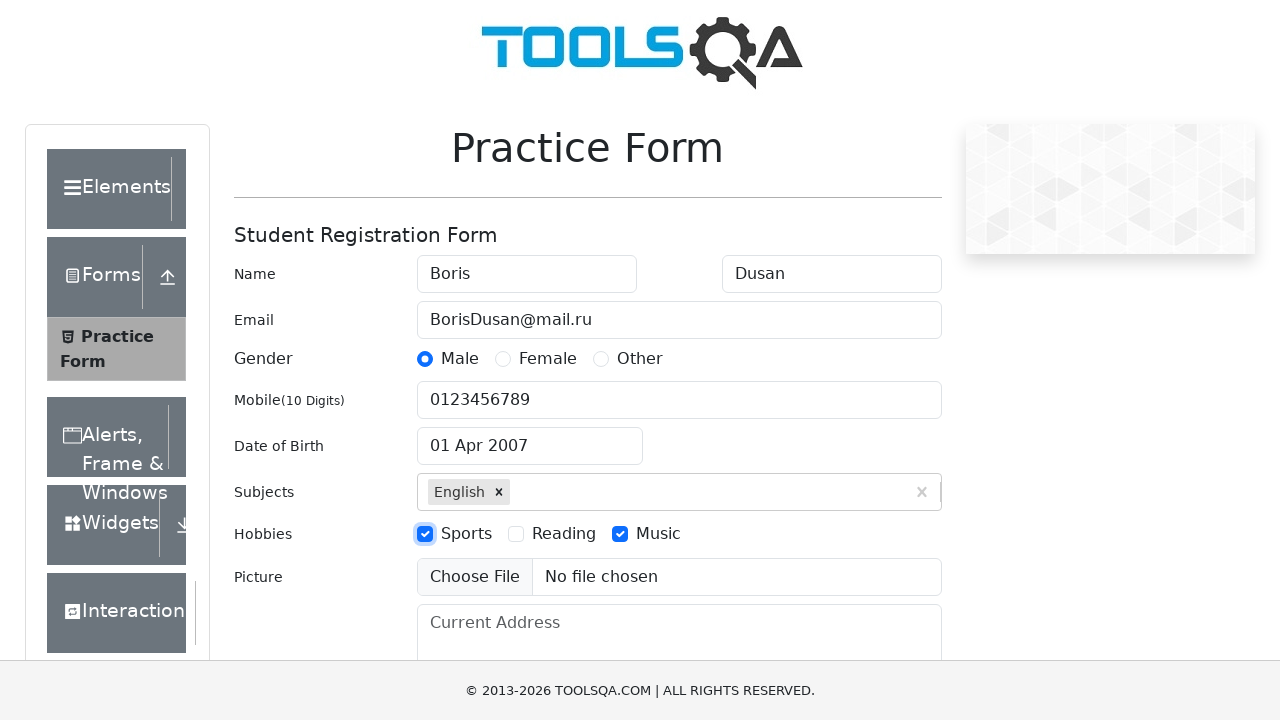

Filled current address field with 'Grow street 1' on #currentAddress
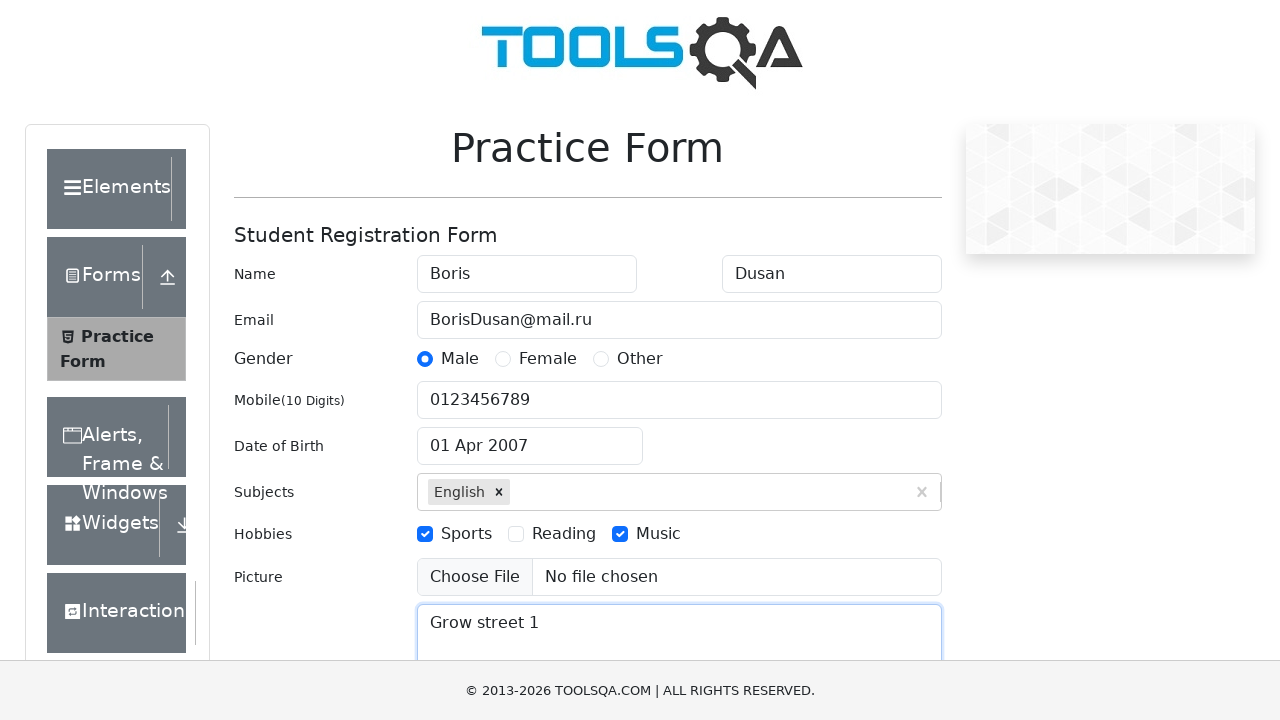

Typed 'Haryana' in state selection field on #react-select-3-input
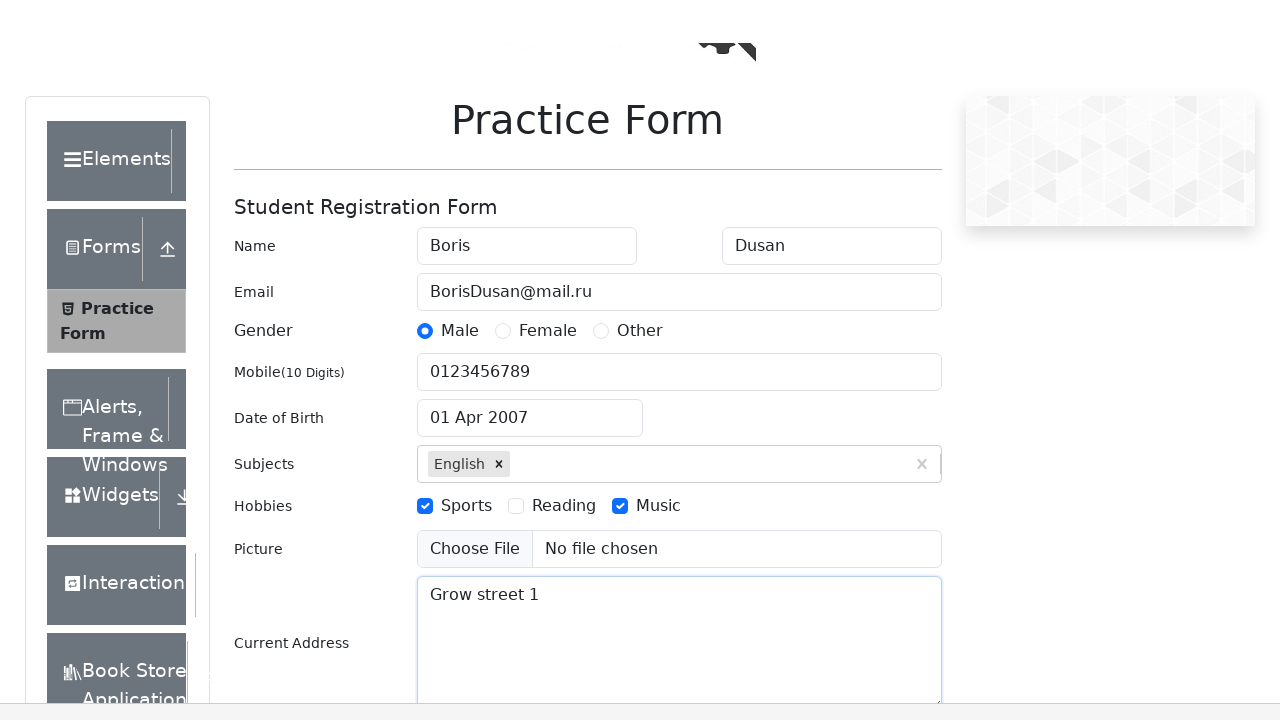

Pressed Enter to confirm Haryana state selection on #react-select-3-input
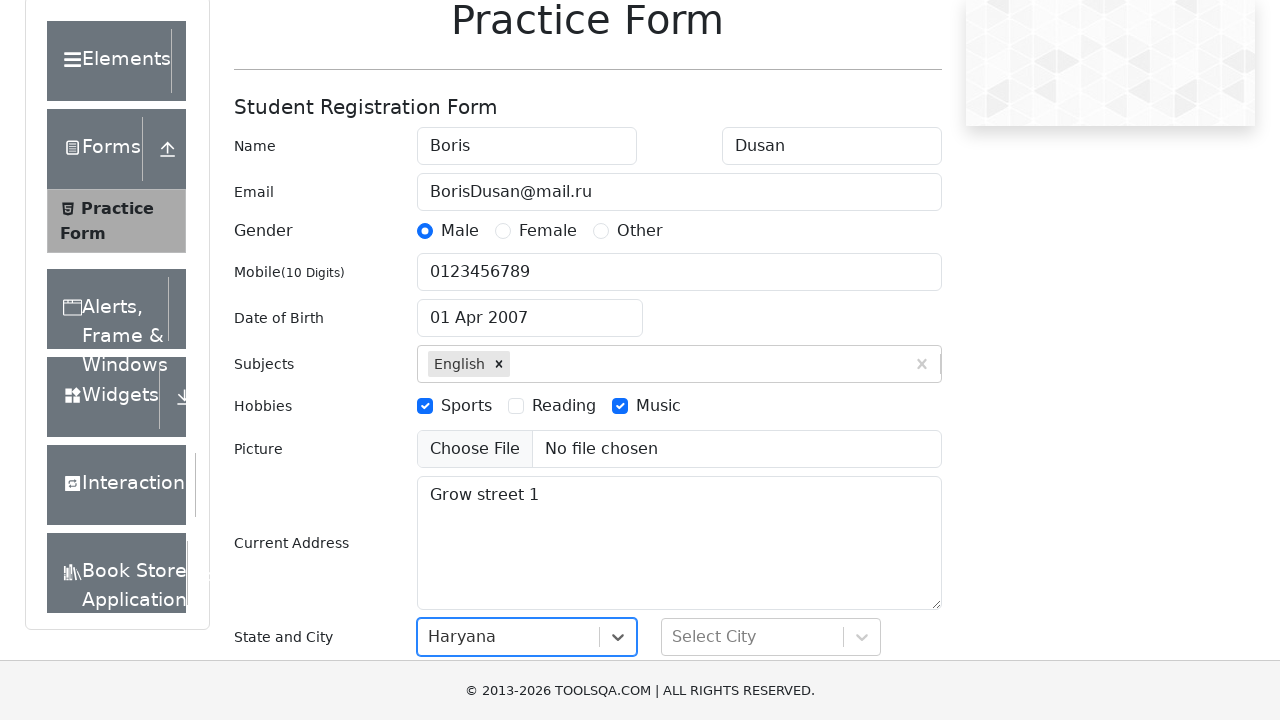

Typed 'Karnal' in city selection field on #react-select-4-input
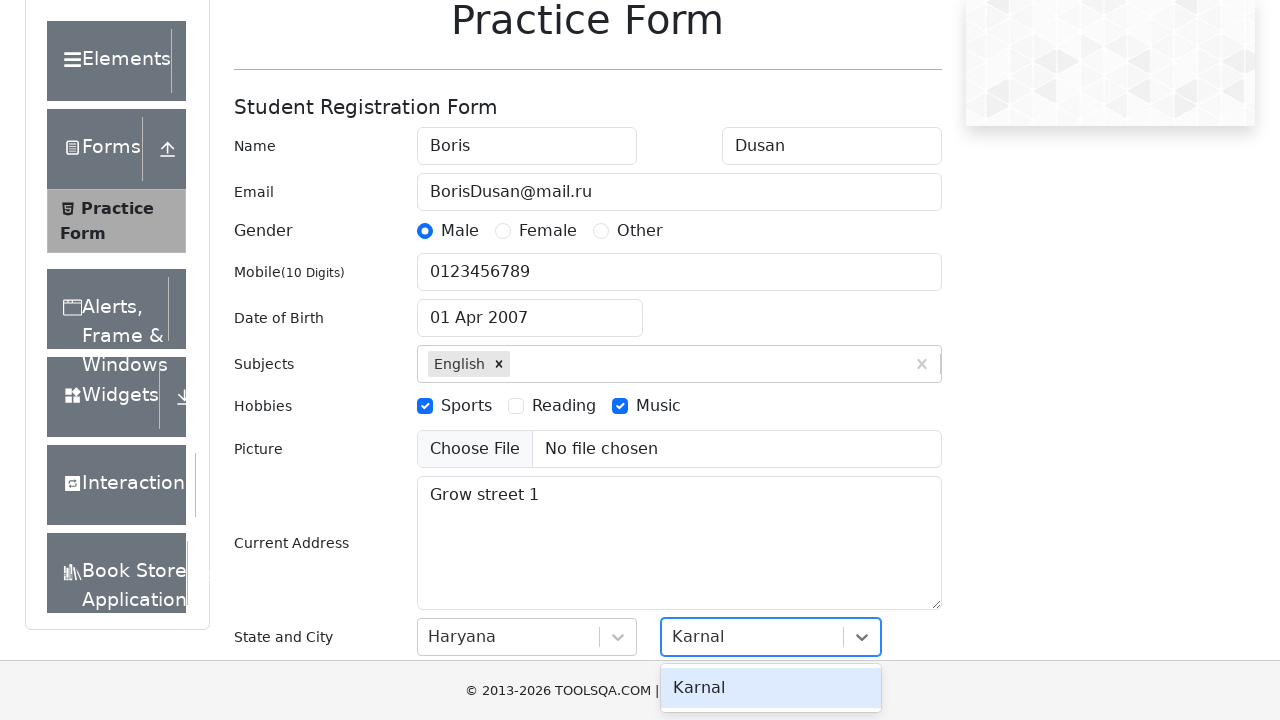

Pressed Enter to confirm Karnal city selection on #react-select-4-input
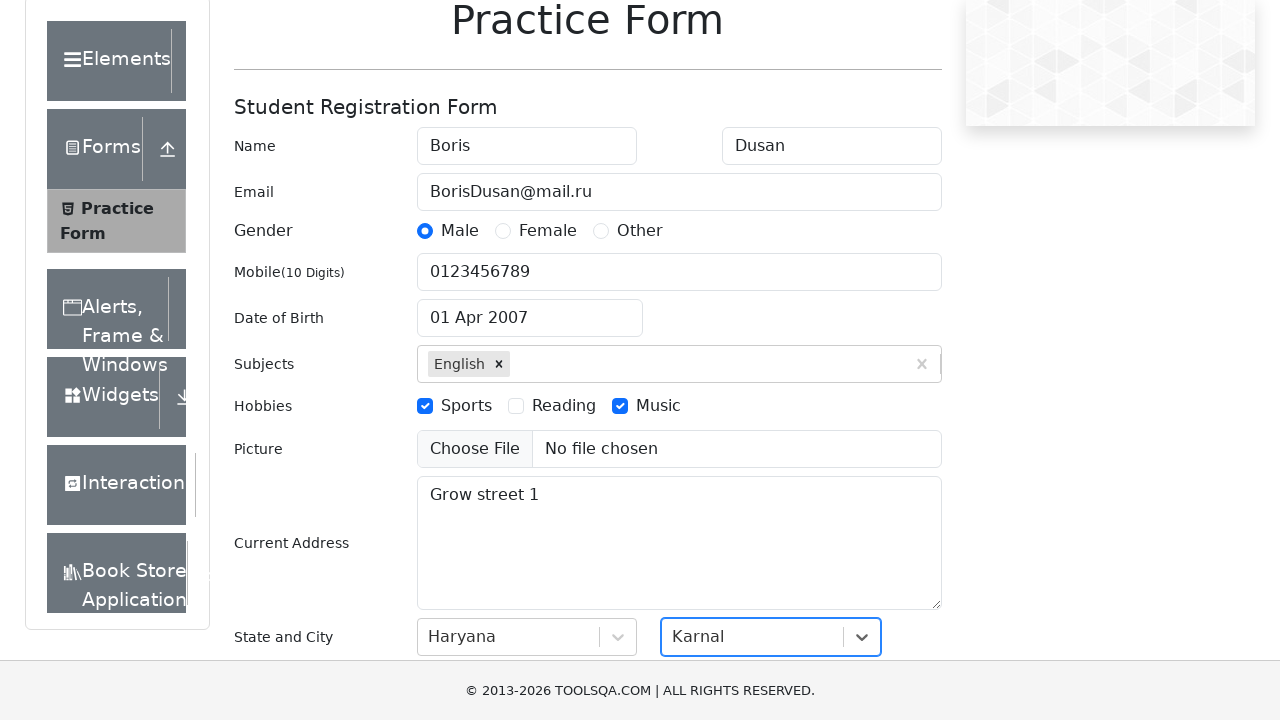

Clicked submit button to submit registration form at (885, 499) on #submit
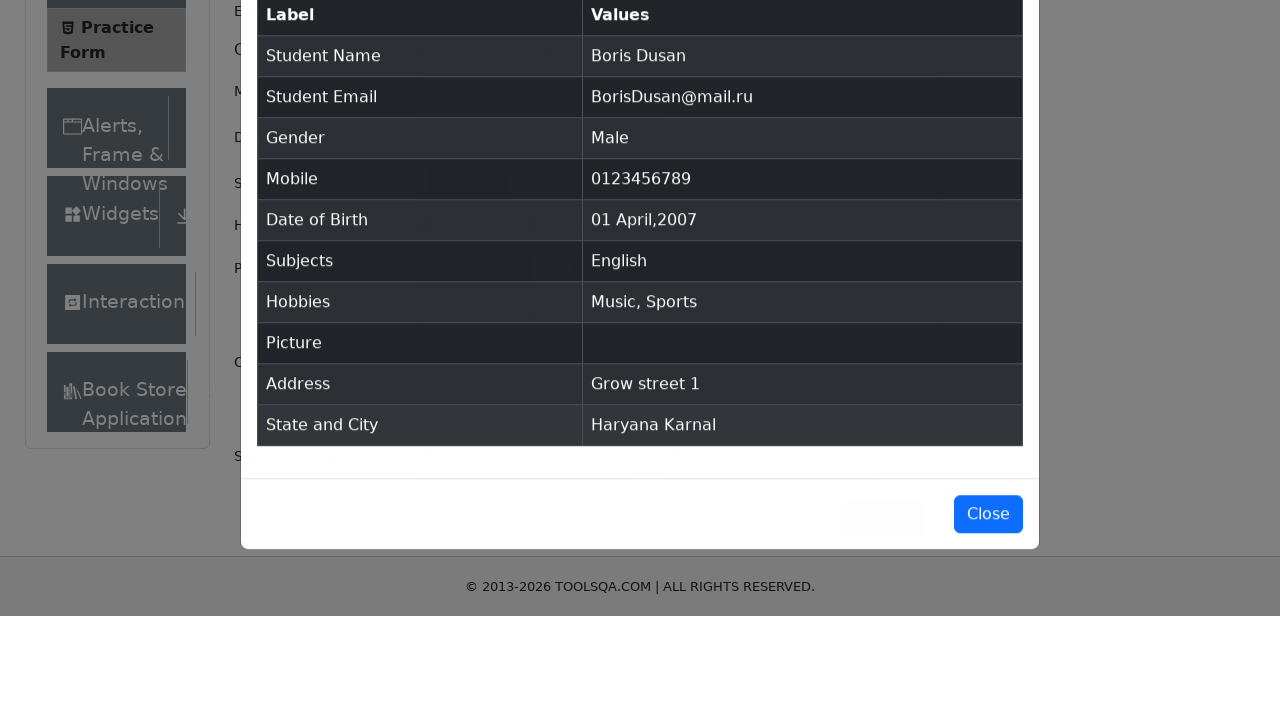

Results table appeared, confirming form submission was successful
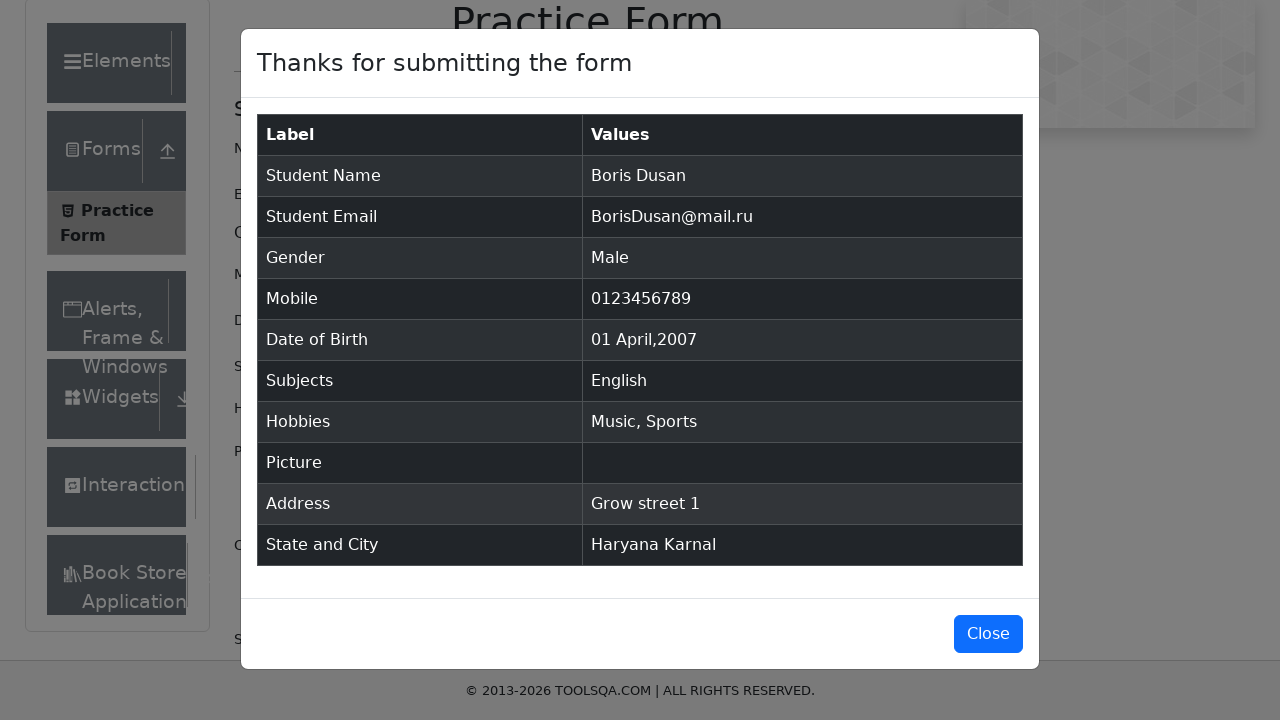

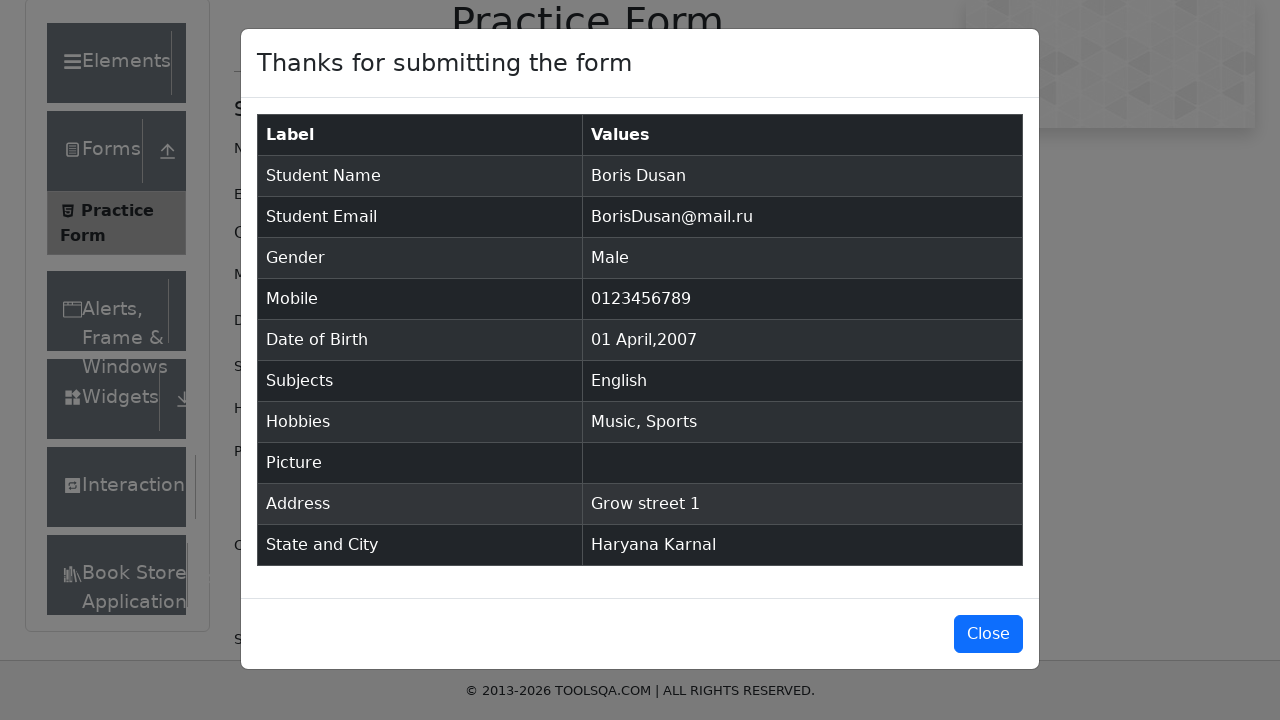